Tests interaction with iframe elements by clicking on headings inside two different frames on the DemoQA frames page

Starting URL: https://demoqa.com/frames

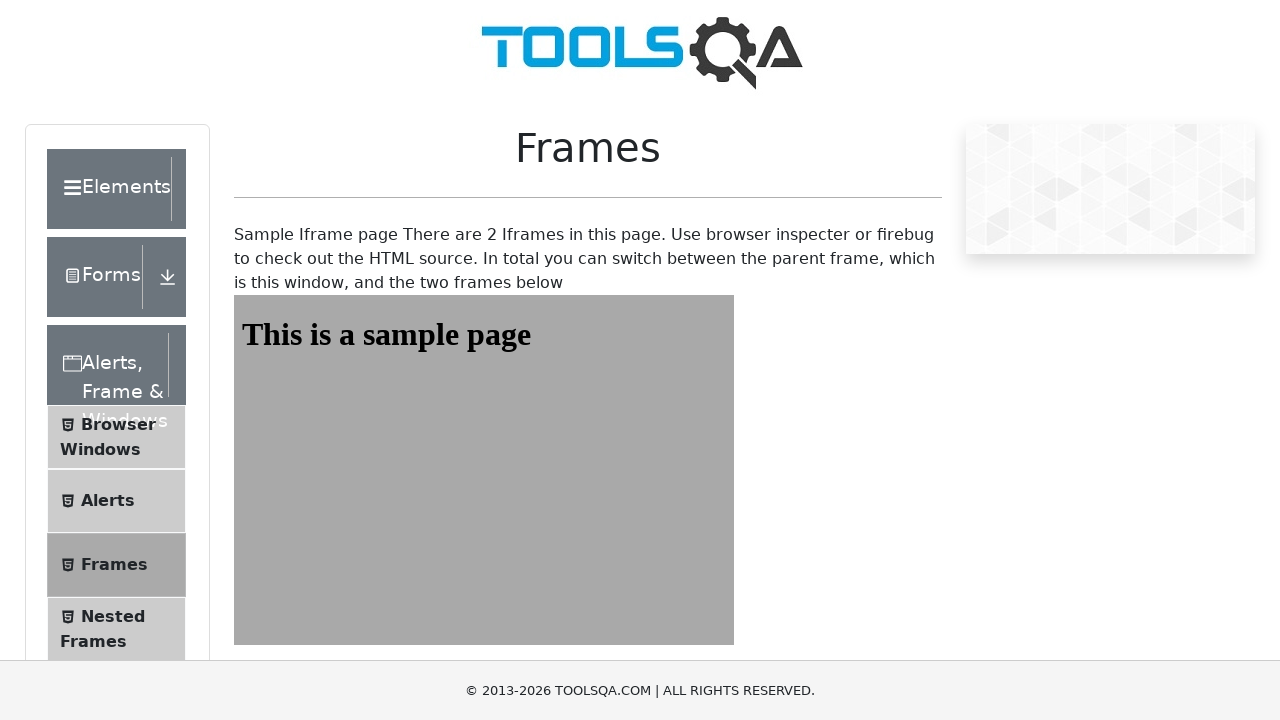

Clicked heading 'This is a sample page' inside first iframe (#frame1) at (484, 335) on #frame1 >> internal:control=enter-frame >> internal:role=heading[name="This is a
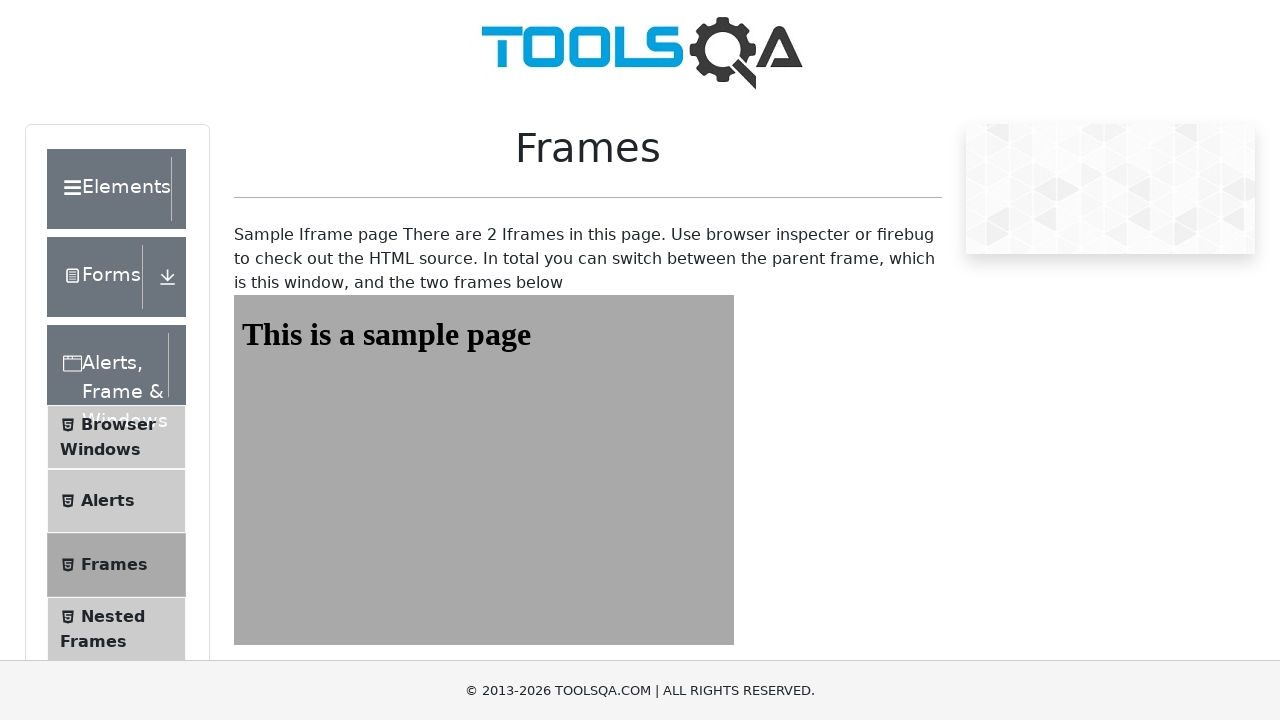

Clicked heading 'This is a sample page' inside second iframe (#frame2) at (284, 646) on #frame2 >> internal:control=enter-frame >> internal:role=heading[name="This is a
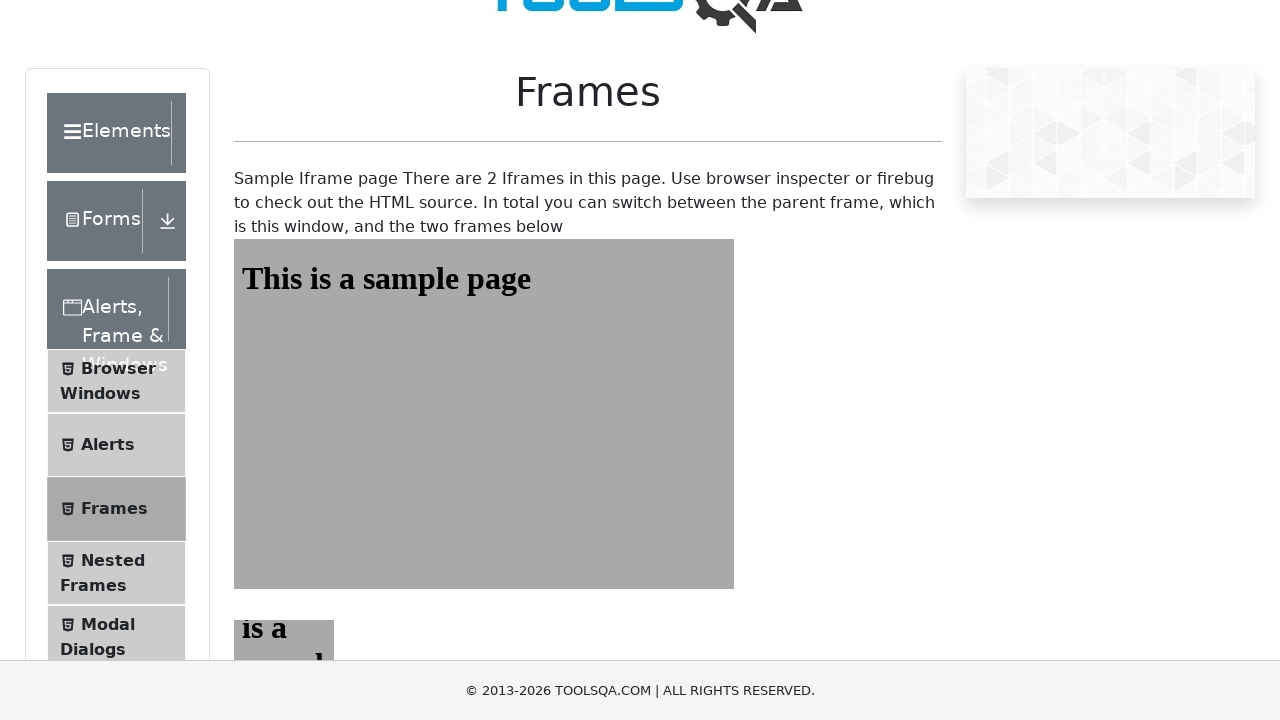

Clicked heading 'This is a sample page' inside first iframe (#frame1) again at (484, 279) on #frame1 >> internal:control=enter-frame >> internal:role=heading[name="This is a
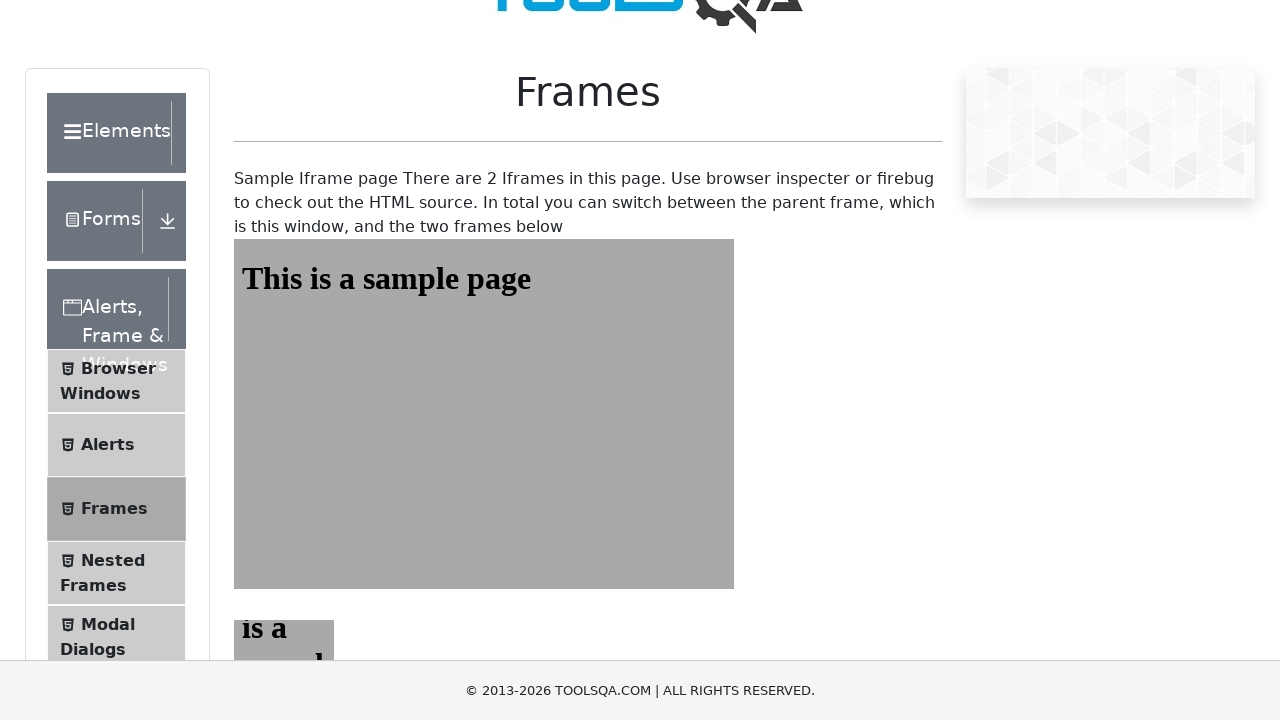

Clicked heading 'This is a sample page' inside second iframe (#frame2) again at (284, 646) on #frame2 >> internal:control=enter-frame >> internal:role=heading[name="This is a
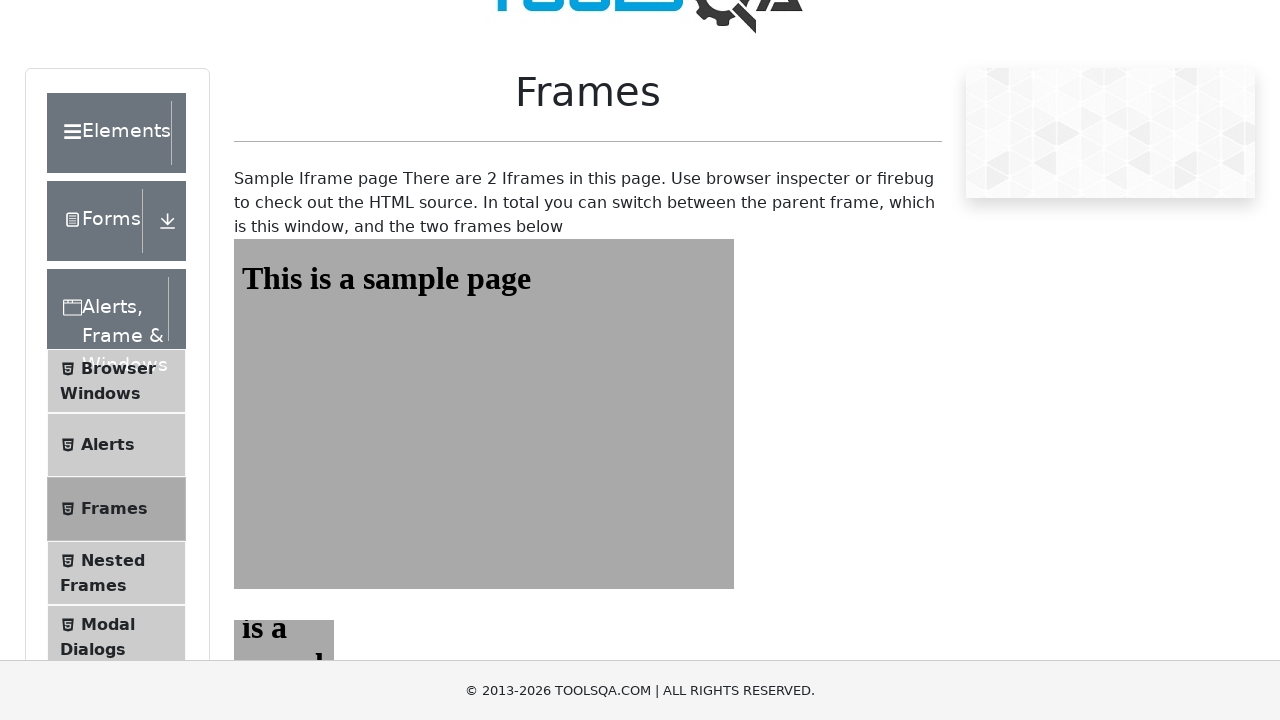

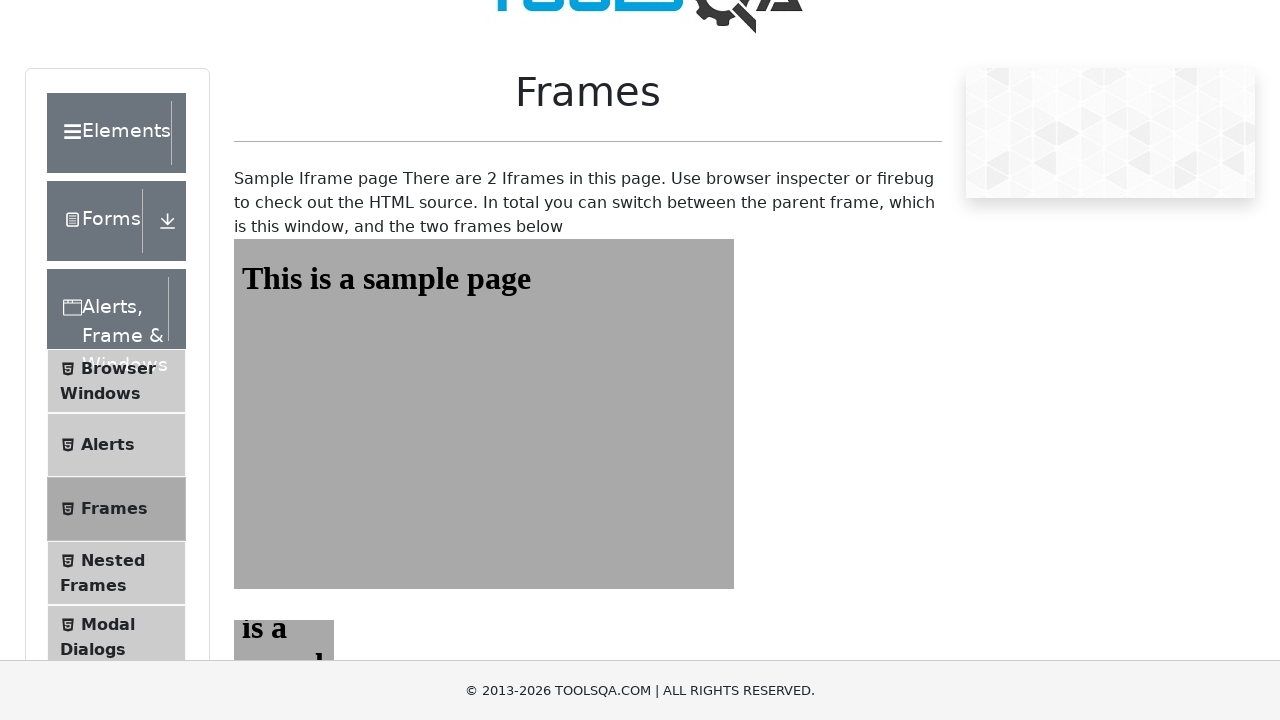